Tests that a todo item is removed when edited to an empty string

Starting URL: https://demo.playwright.dev/todomvc

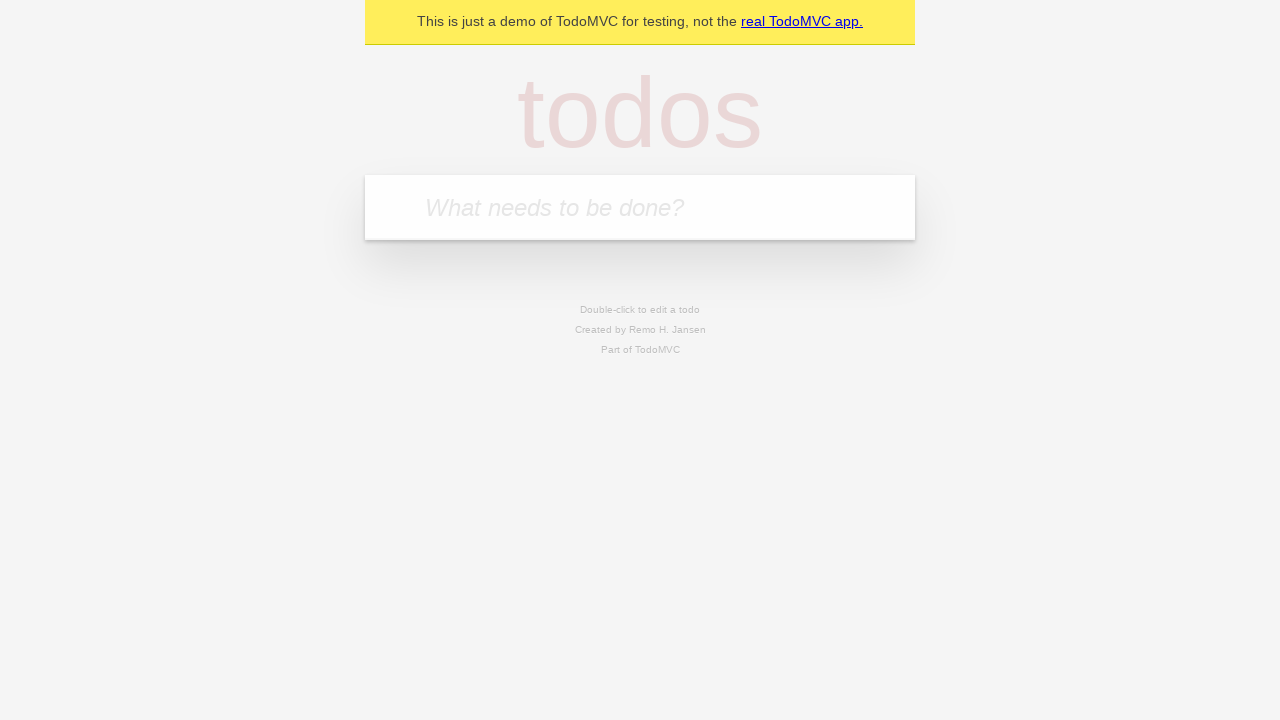

Filled todo input with 'buy some cheese' on internal:attr=[placeholder="What needs to be done?"i]
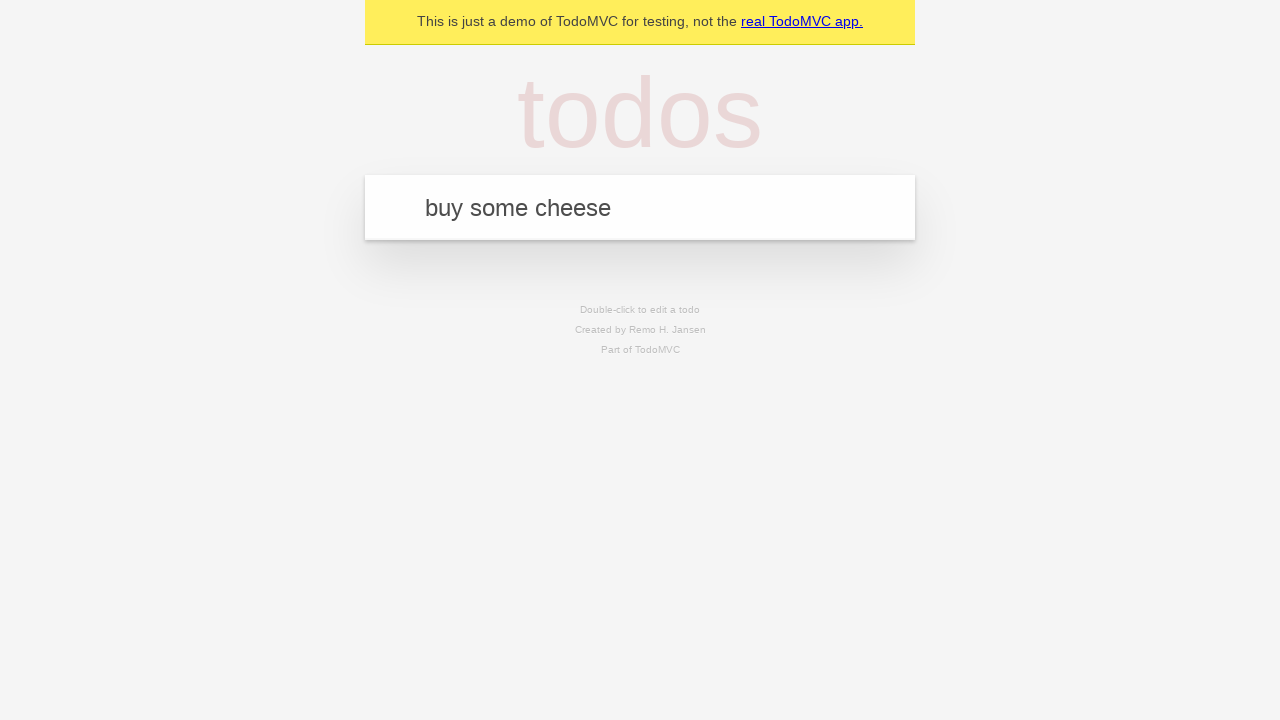

Pressed Enter to add first todo on internal:attr=[placeholder="What needs to be done?"i]
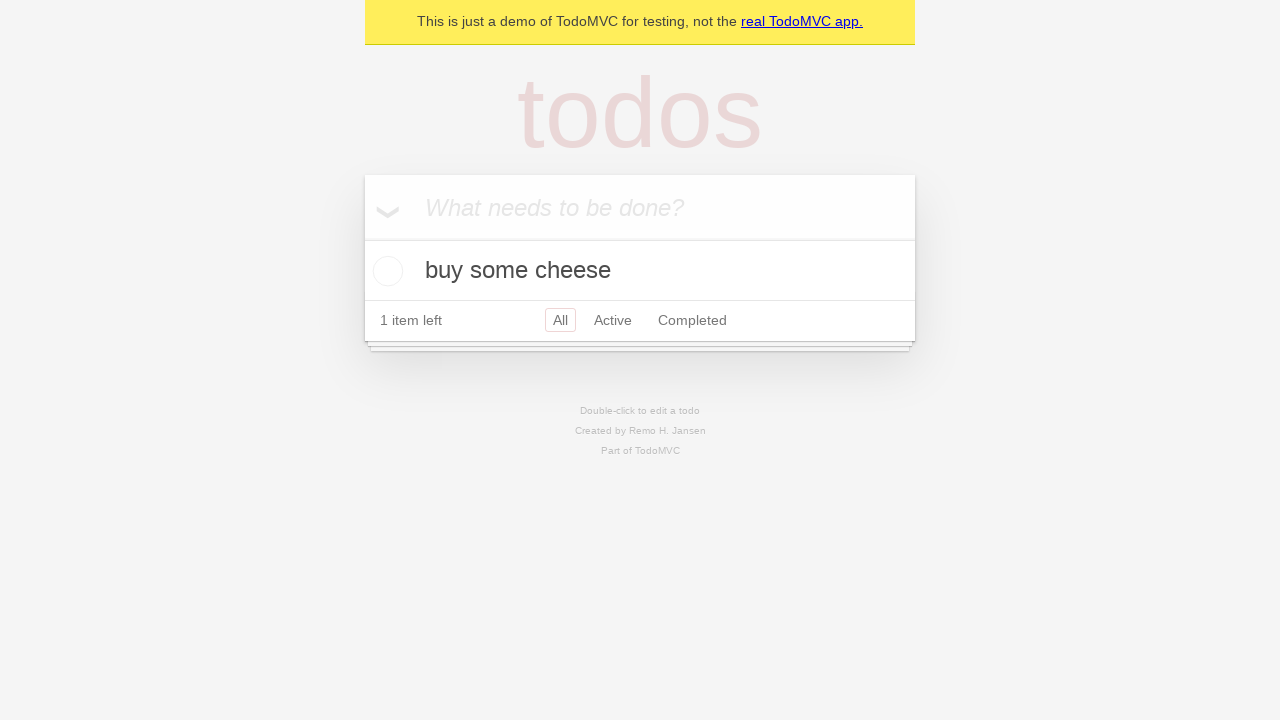

Filled todo input with 'feed the cat' on internal:attr=[placeholder="What needs to be done?"i]
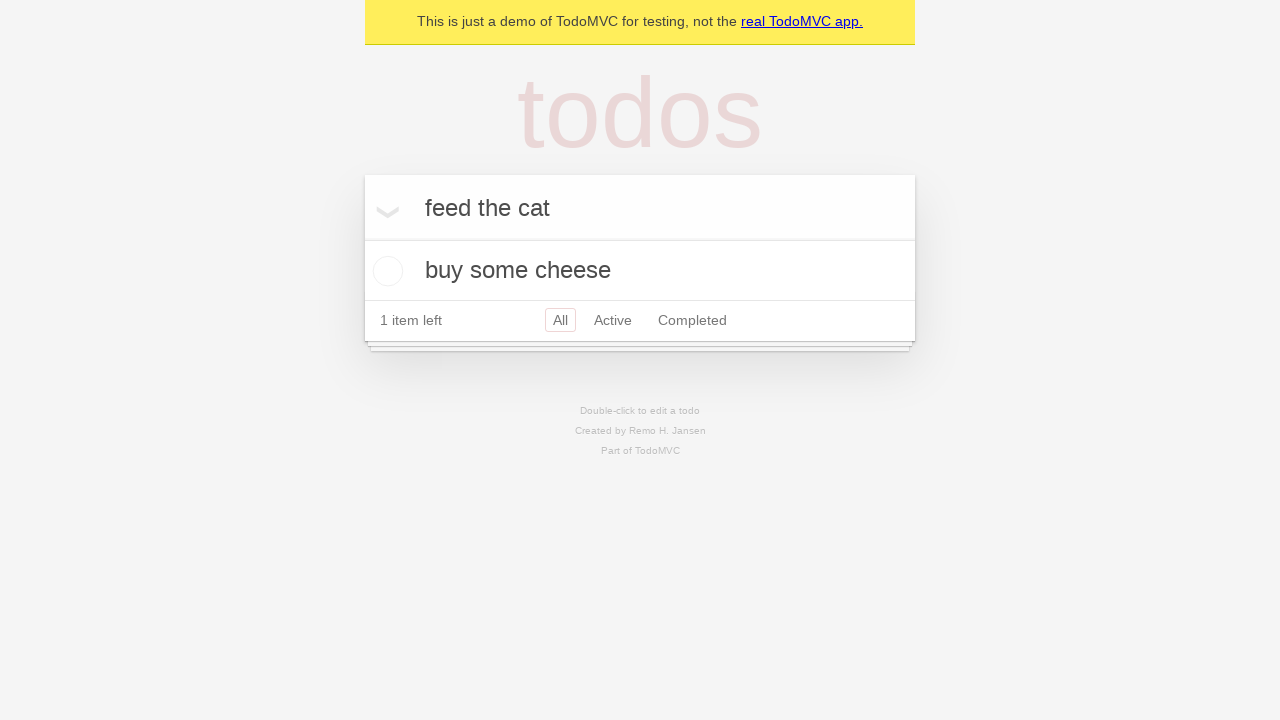

Pressed Enter to add second todo on internal:attr=[placeholder="What needs to be done?"i]
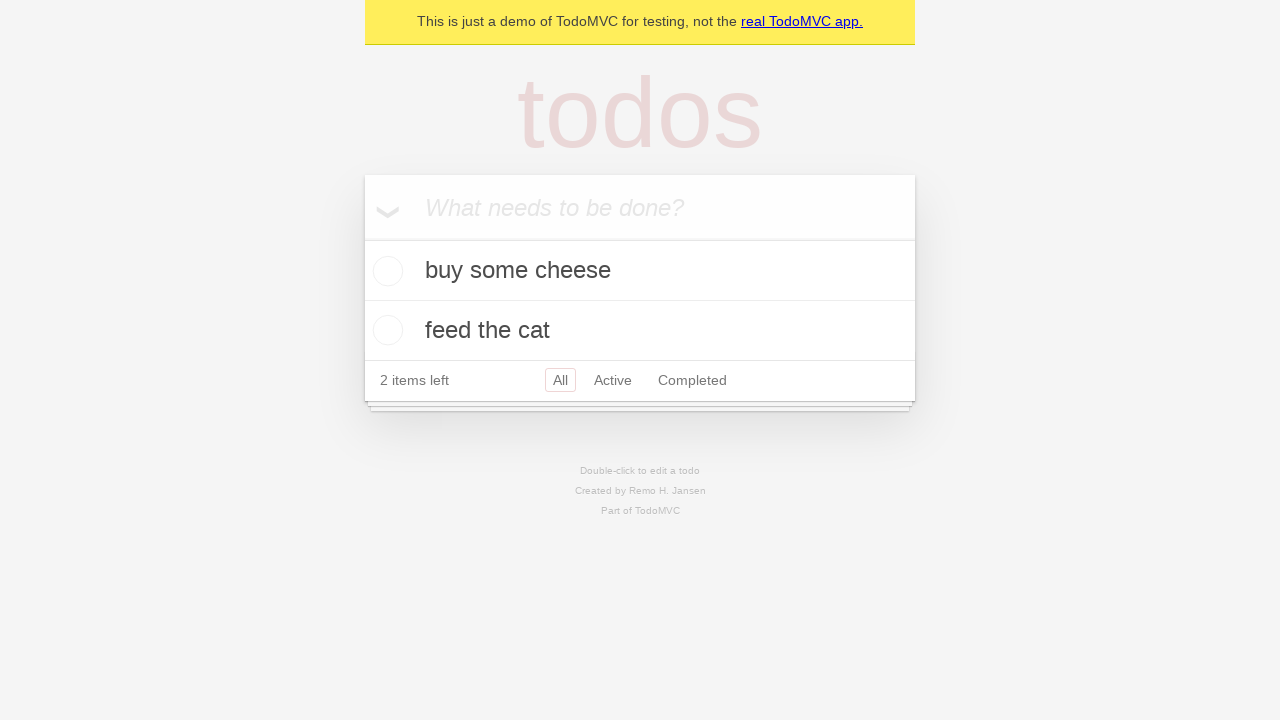

Filled todo input with 'book a doctors appointment' on internal:attr=[placeholder="What needs to be done?"i]
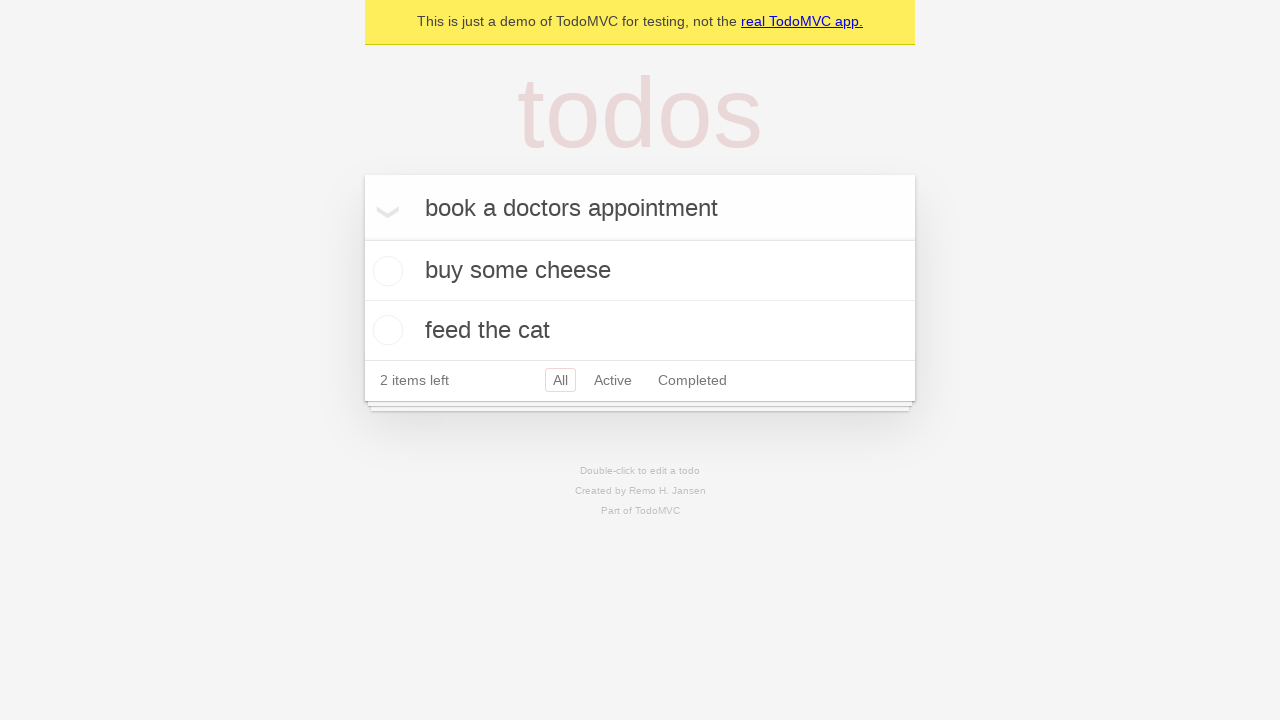

Pressed Enter to add third todo on internal:attr=[placeholder="What needs to be done?"i]
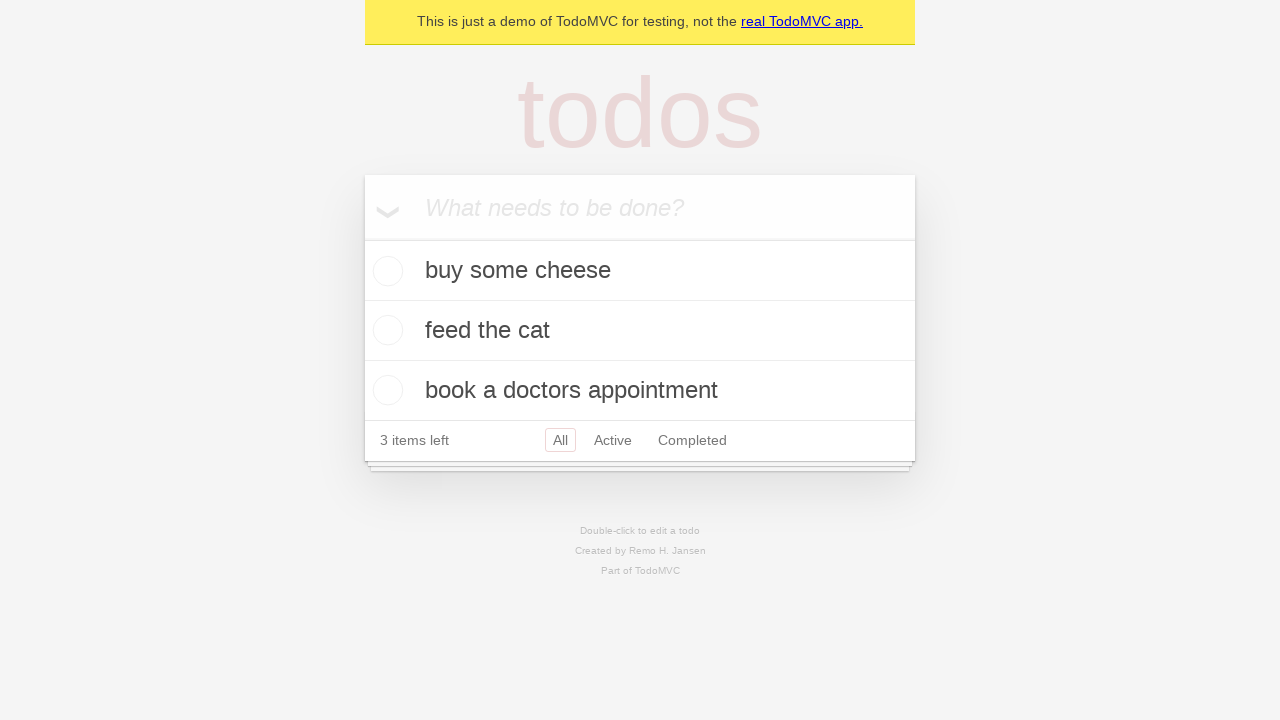

Double-clicked second todo item to enter edit mode at (640, 331) on [data-testid='todo-item'] >> nth=1
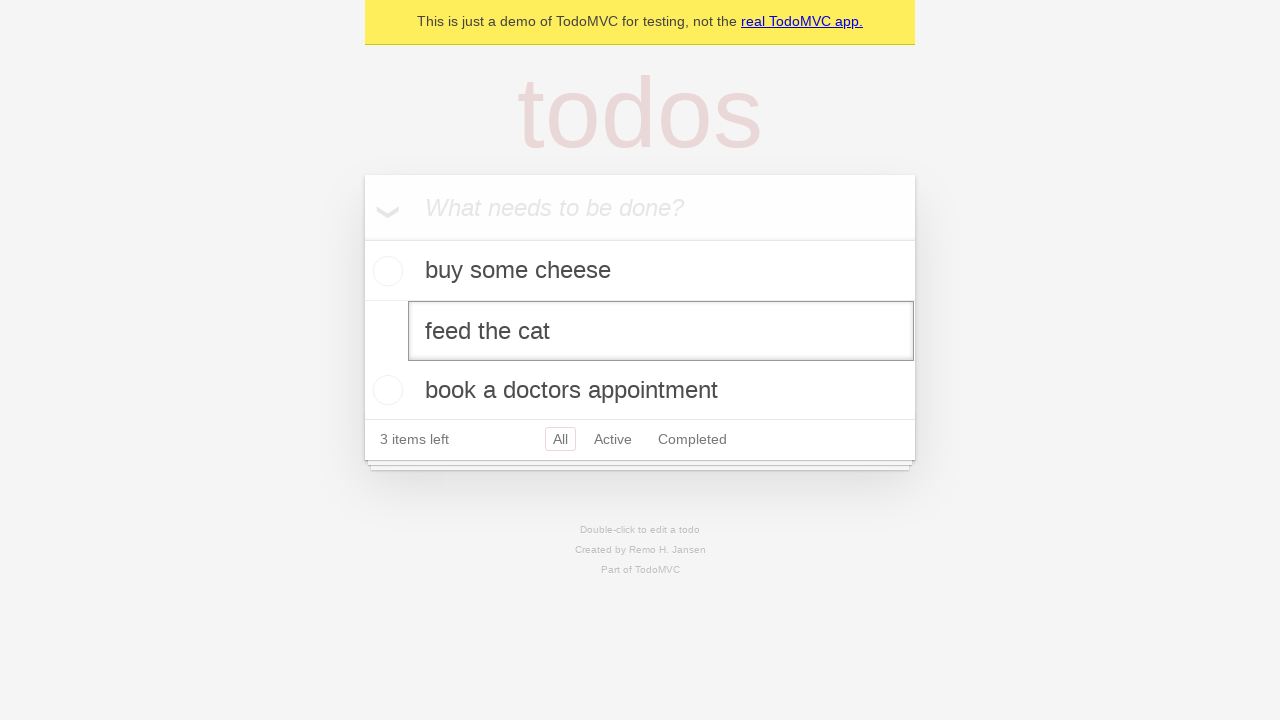

Cleared the edit textbox to empty string on [data-testid='todo-item'] >> nth=1 >> internal:role=textbox[name="Edit"i]
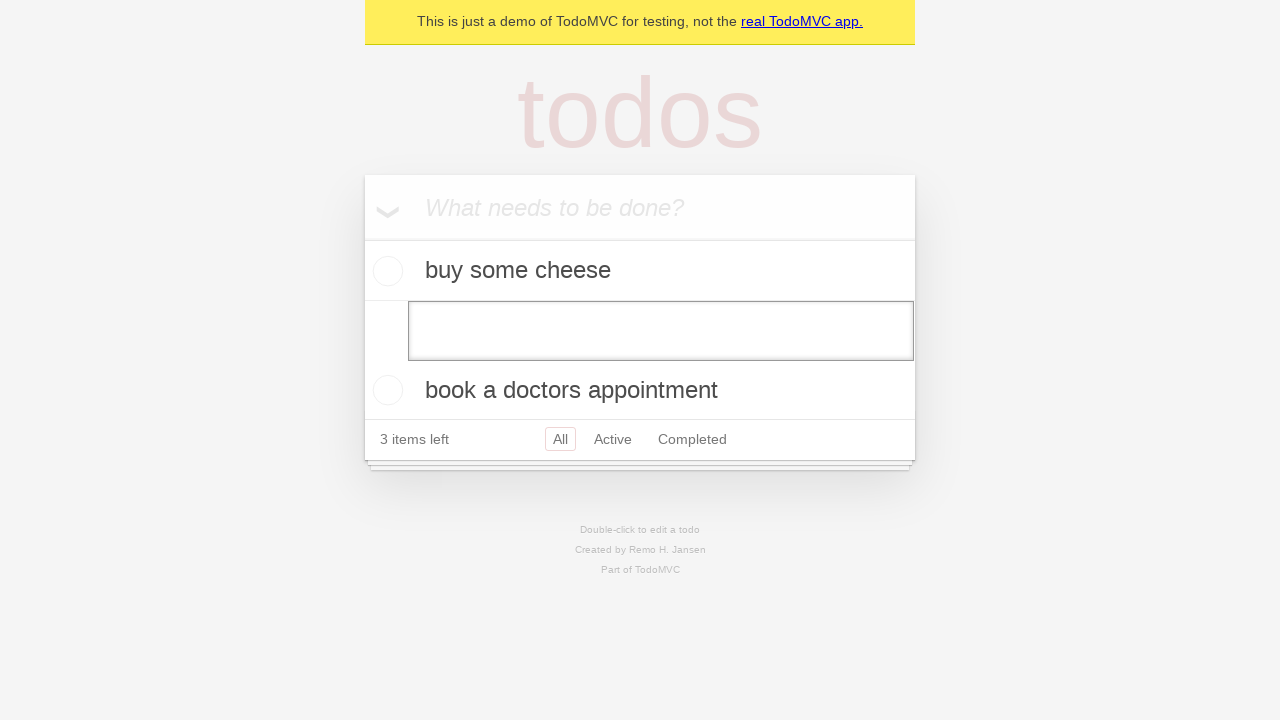

Pressed Enter to confirm empty edit, removing the todo item on [data-testid='todo-item'] >> nth=1 >> internal:role=textbox[name="Edit"i]
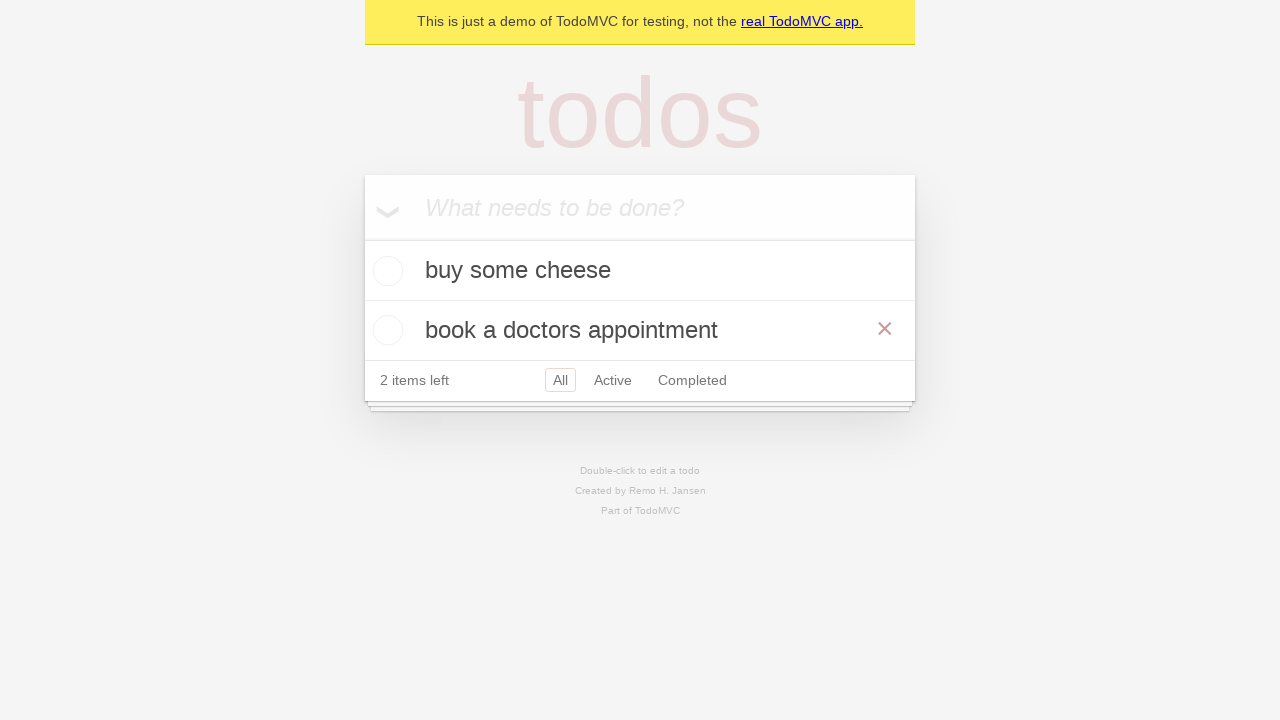

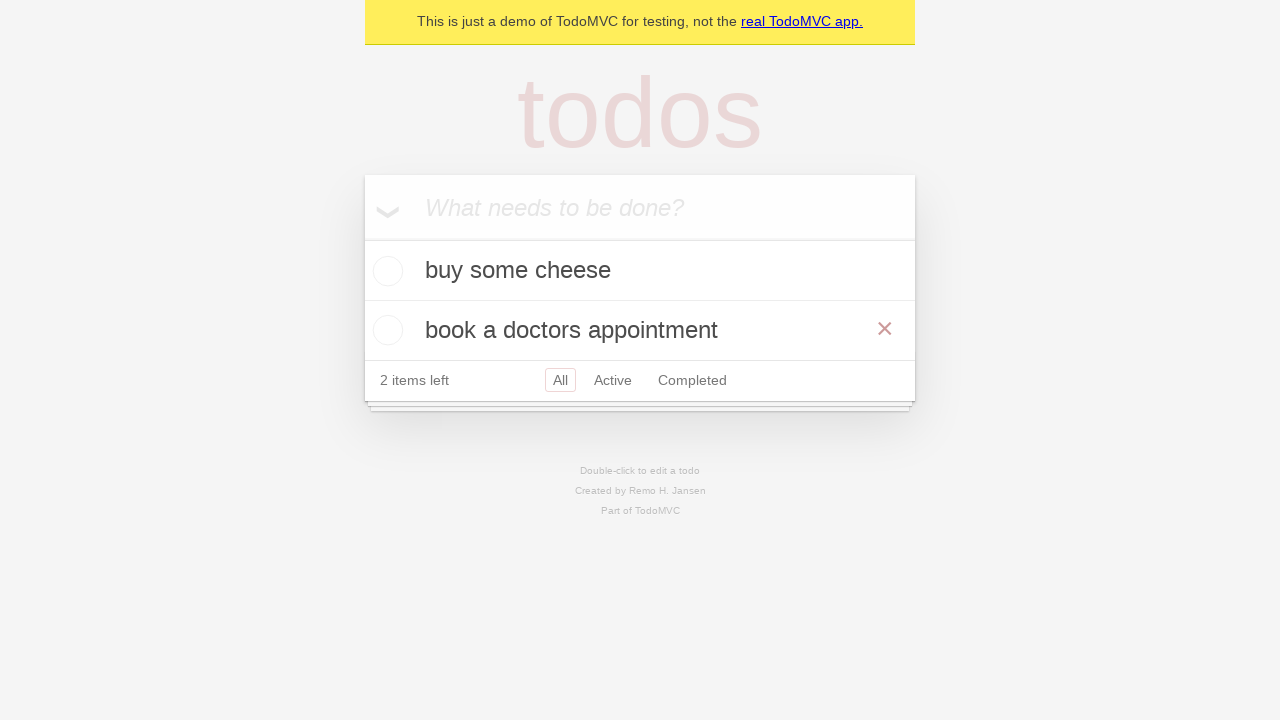